Tests infinite scroll functionality by scrolling to the last paragraph and verifying more paragraphs load

Starting URL: https://bonigarcia.dev/selenium-webdriver-java/infinite-scroll.html

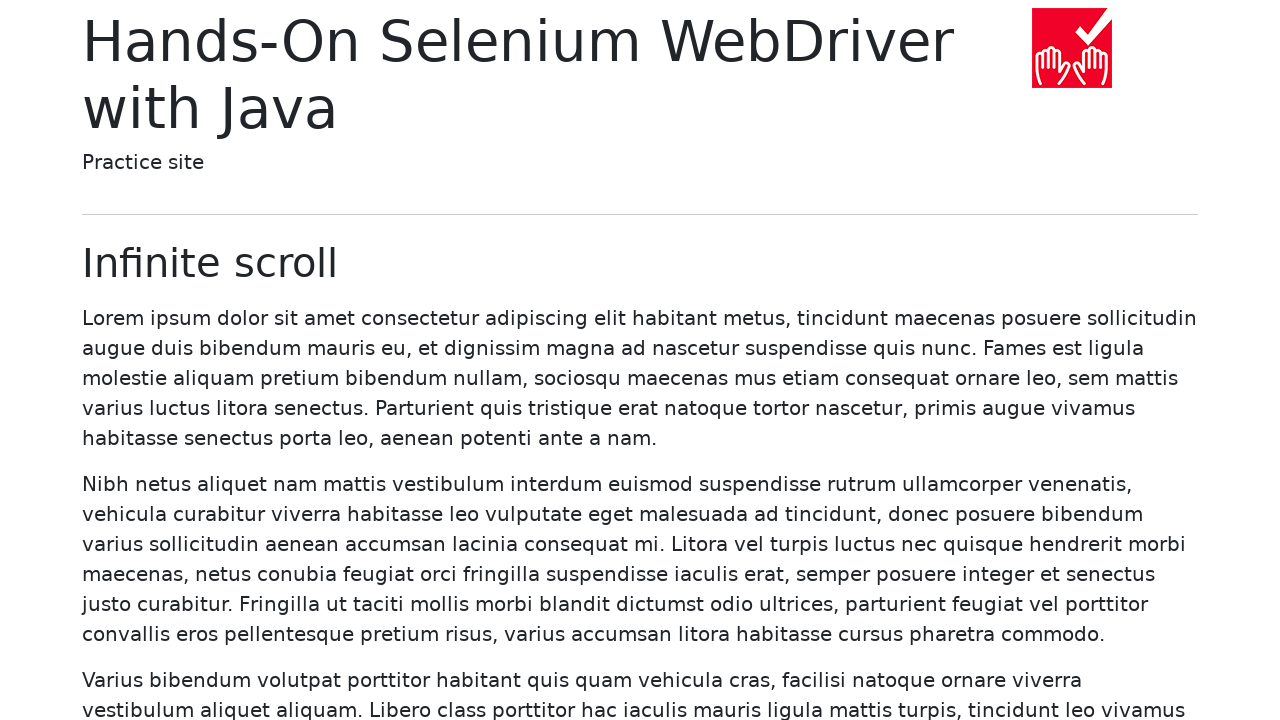

Waited for initial paragraphs to load on infinite scroll page
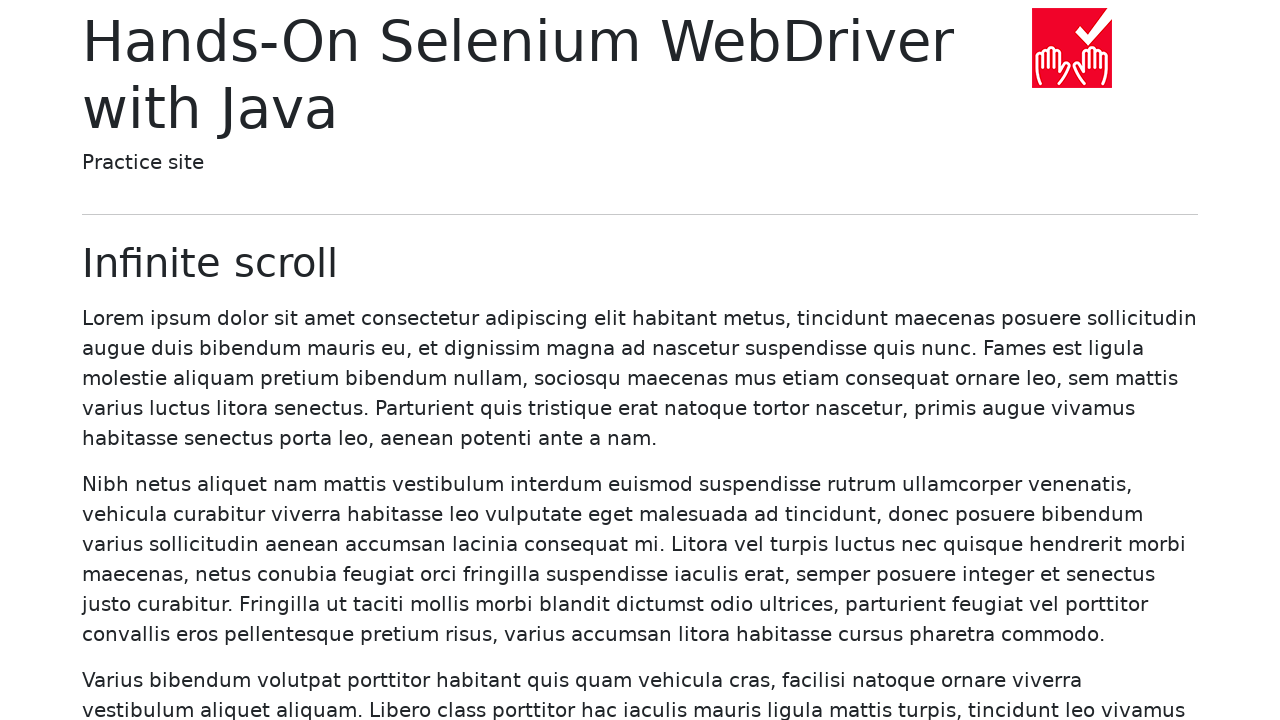

Counted initial paragraphs: 20 found
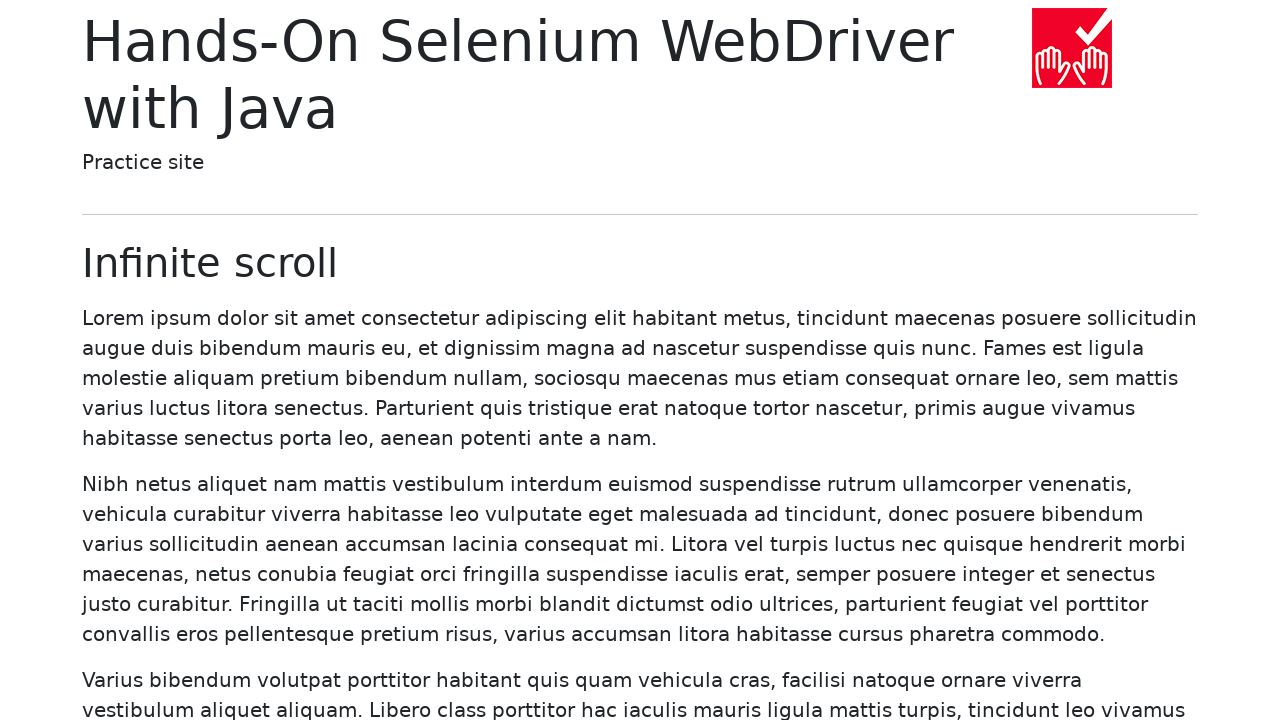

Scrolled last paragraph (#20) into view to trigger infinite scroll
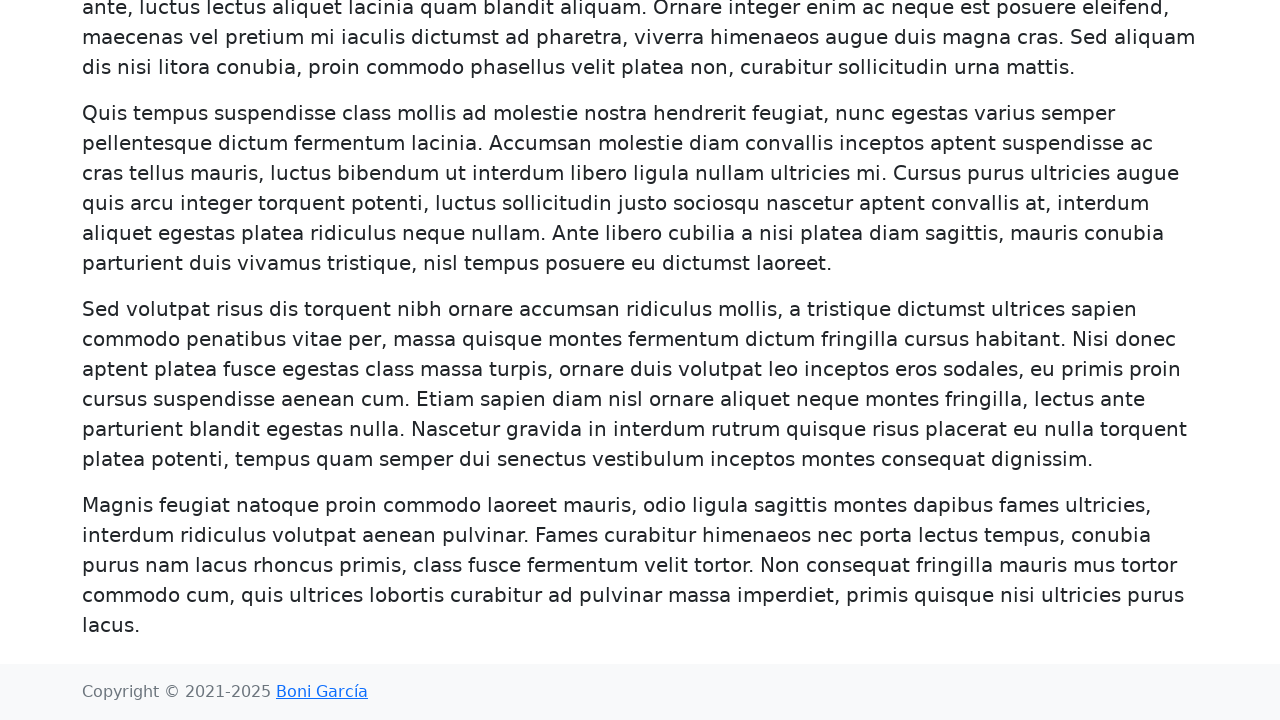

Verified more paragraphs loaded (total count exceeded 20)
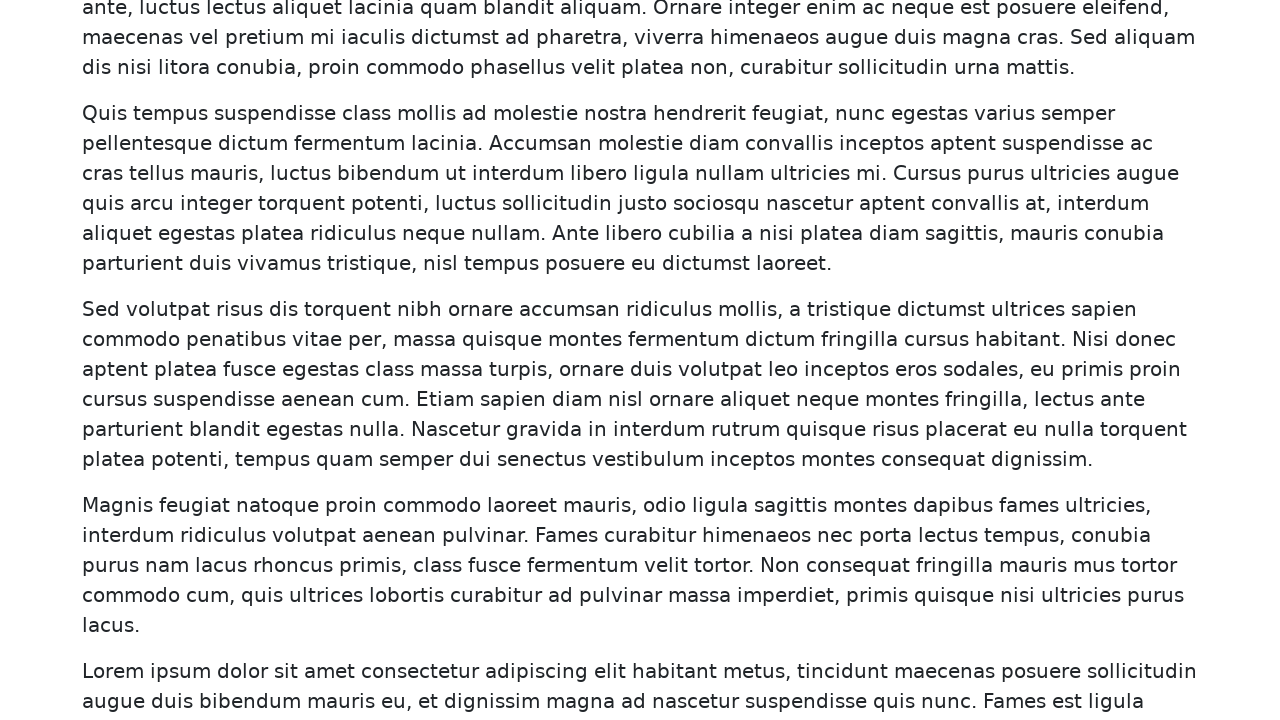

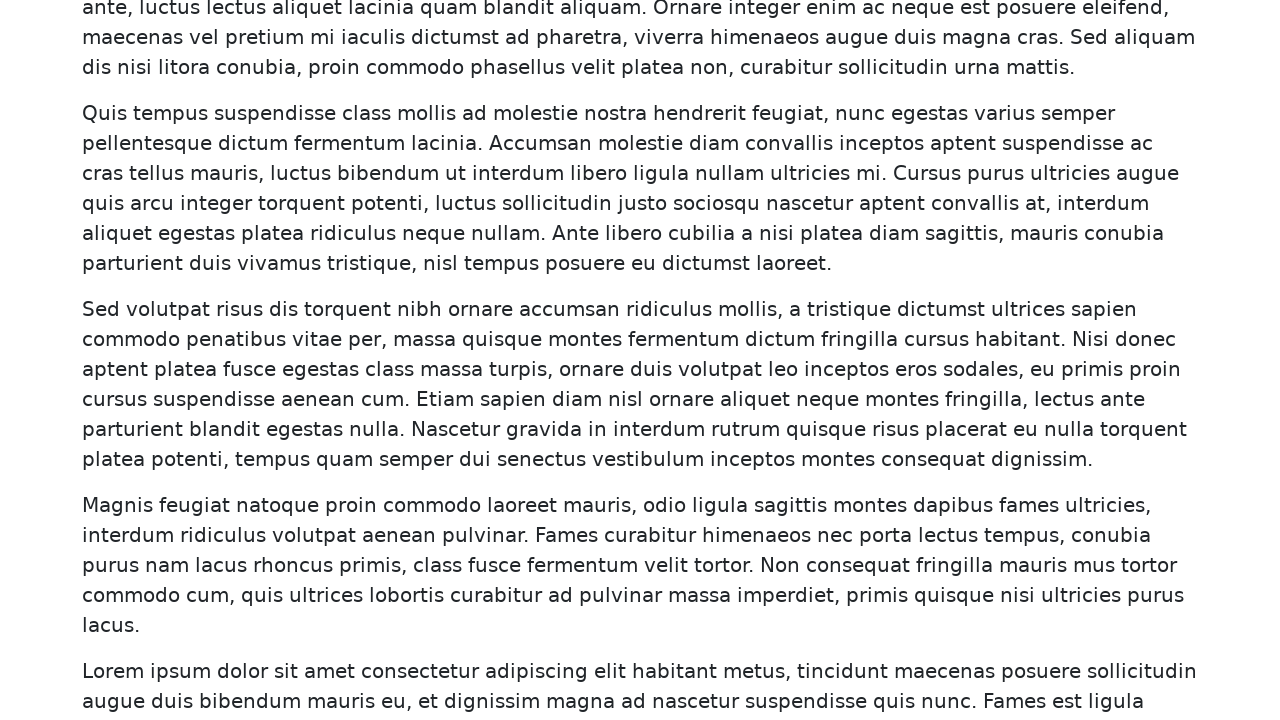